Retrieves an attribute value from a treasure chest image, calculates a mathematical function, fills the answer, and submits a form with checkbox and radio button selections

Starting URL: http://suninjuly.github.io/get_attribute.html

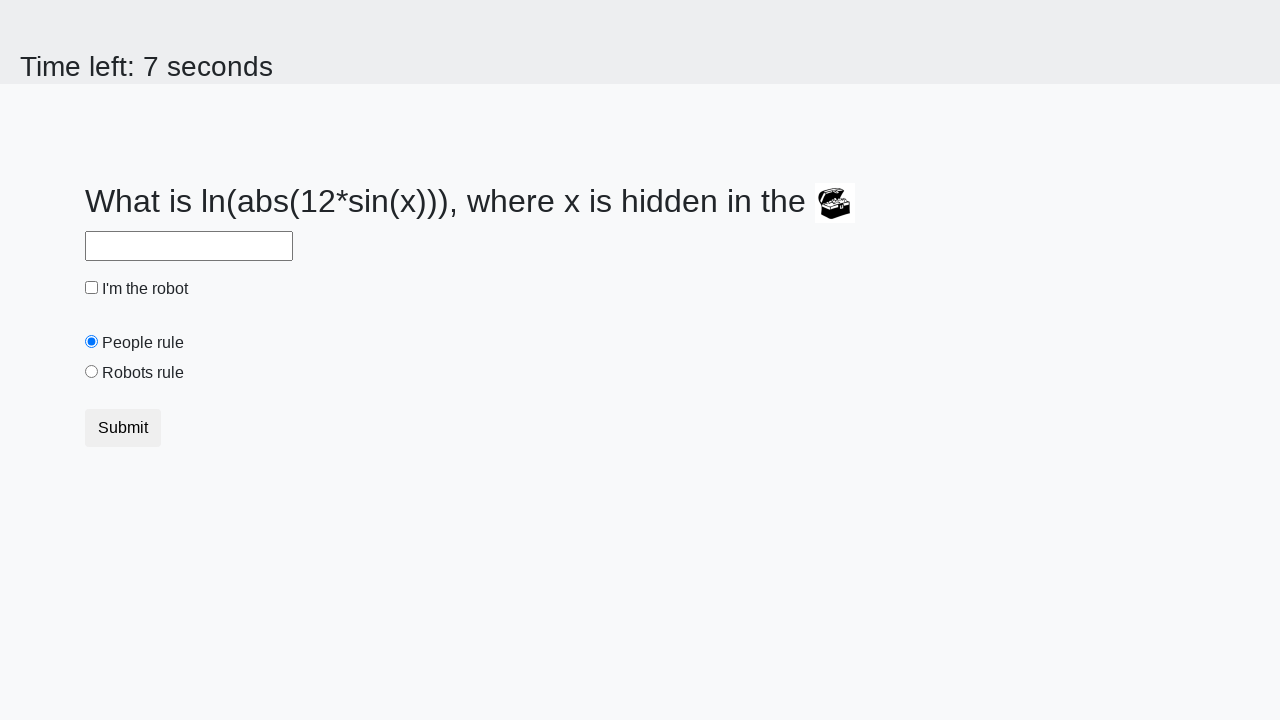

Located treasure chest element
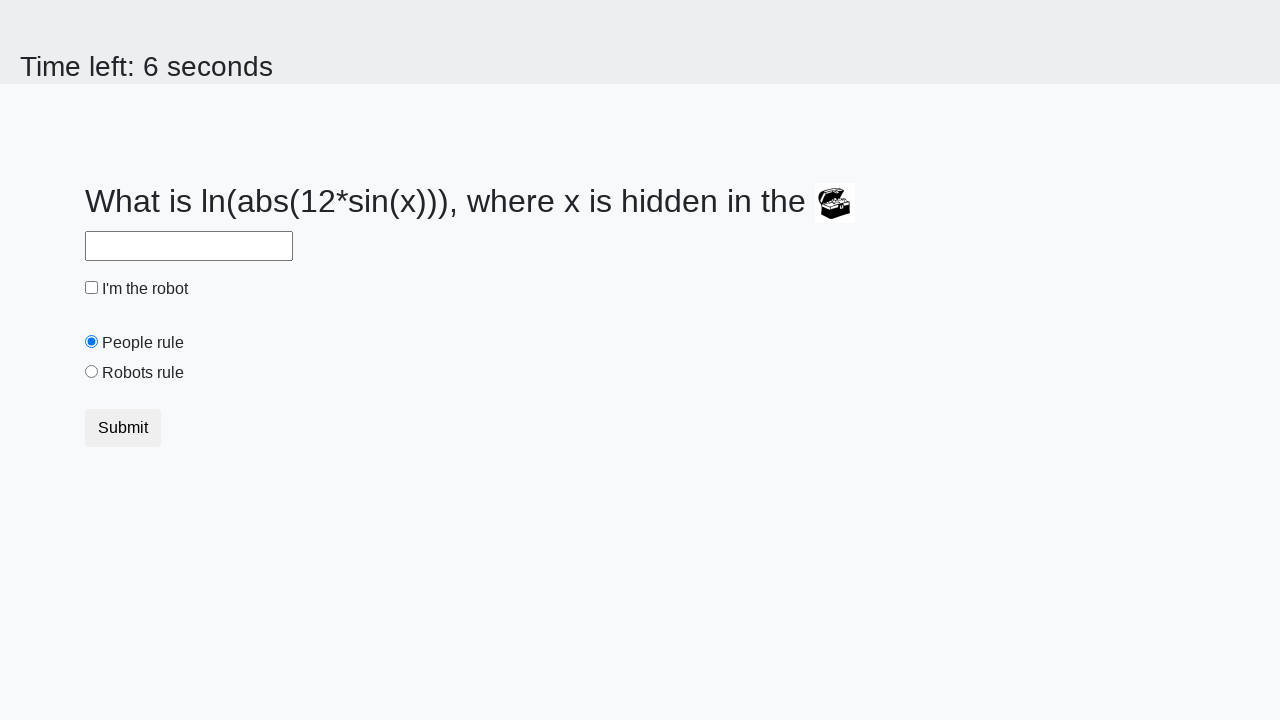

Retrieved valuex attribute from treasure chest: 898
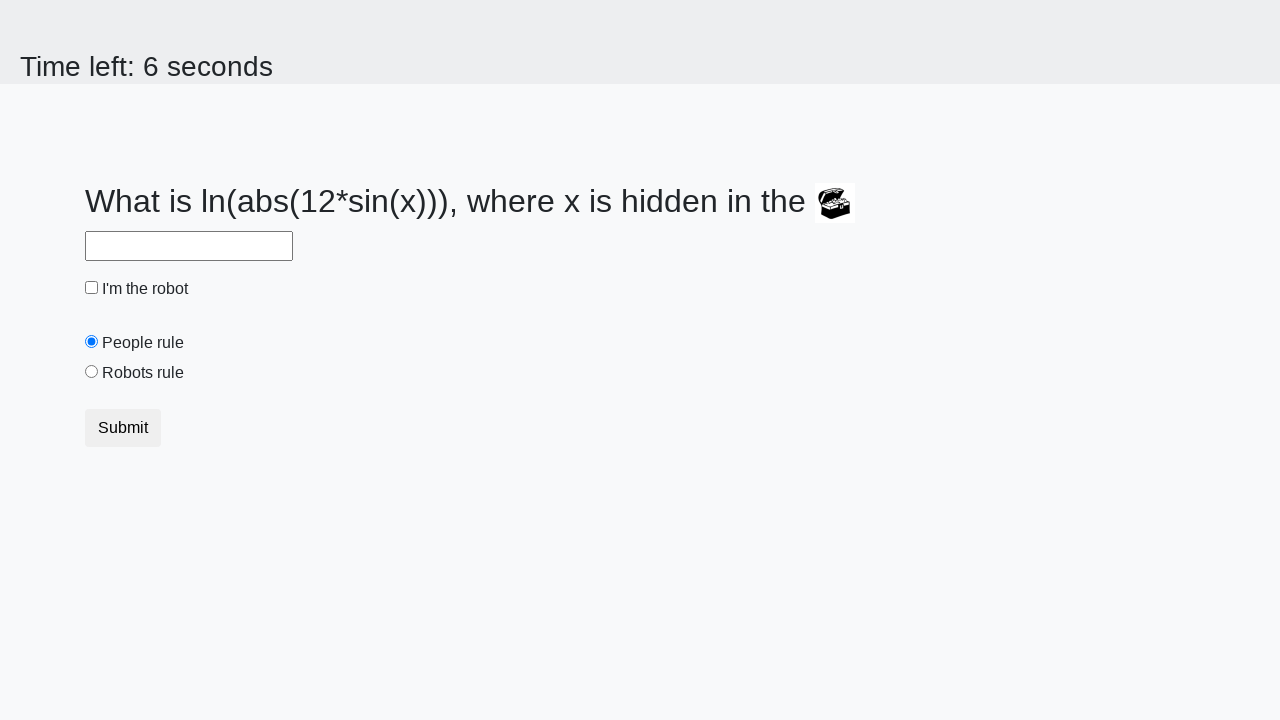

Calculated mathematical function result: 1.7414564885203219
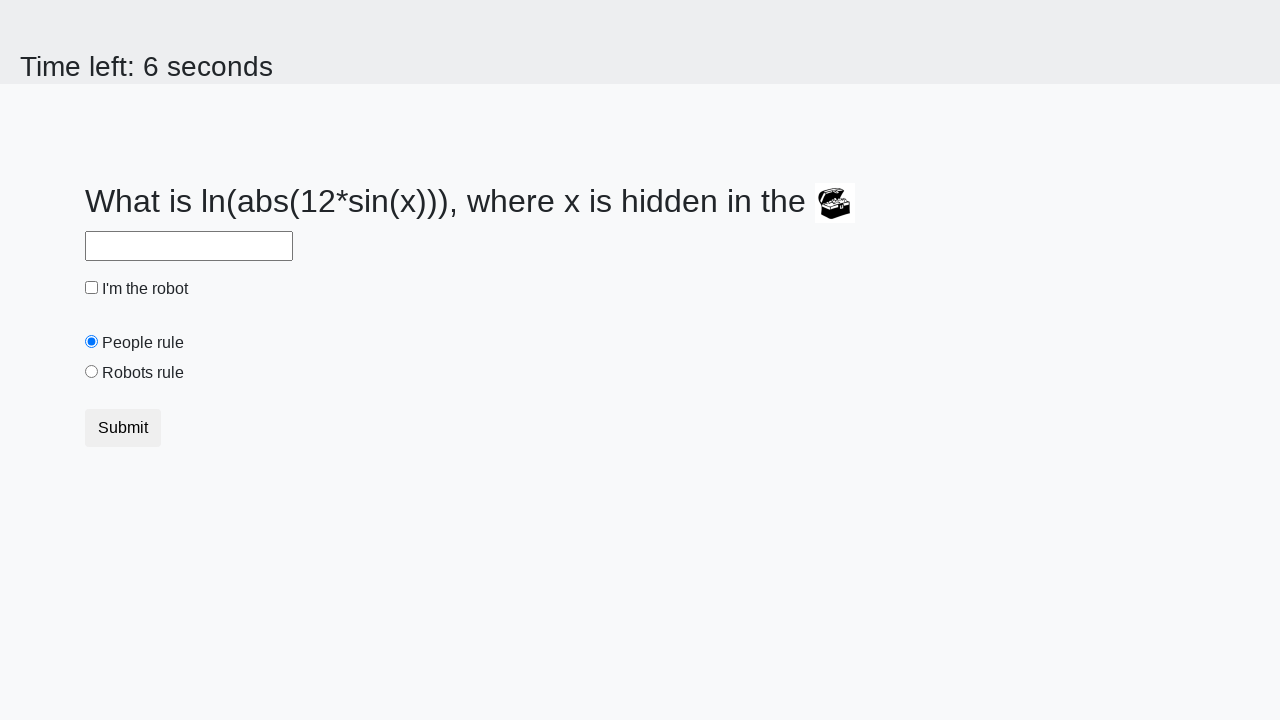

Filled answer field with calculated result on #answer
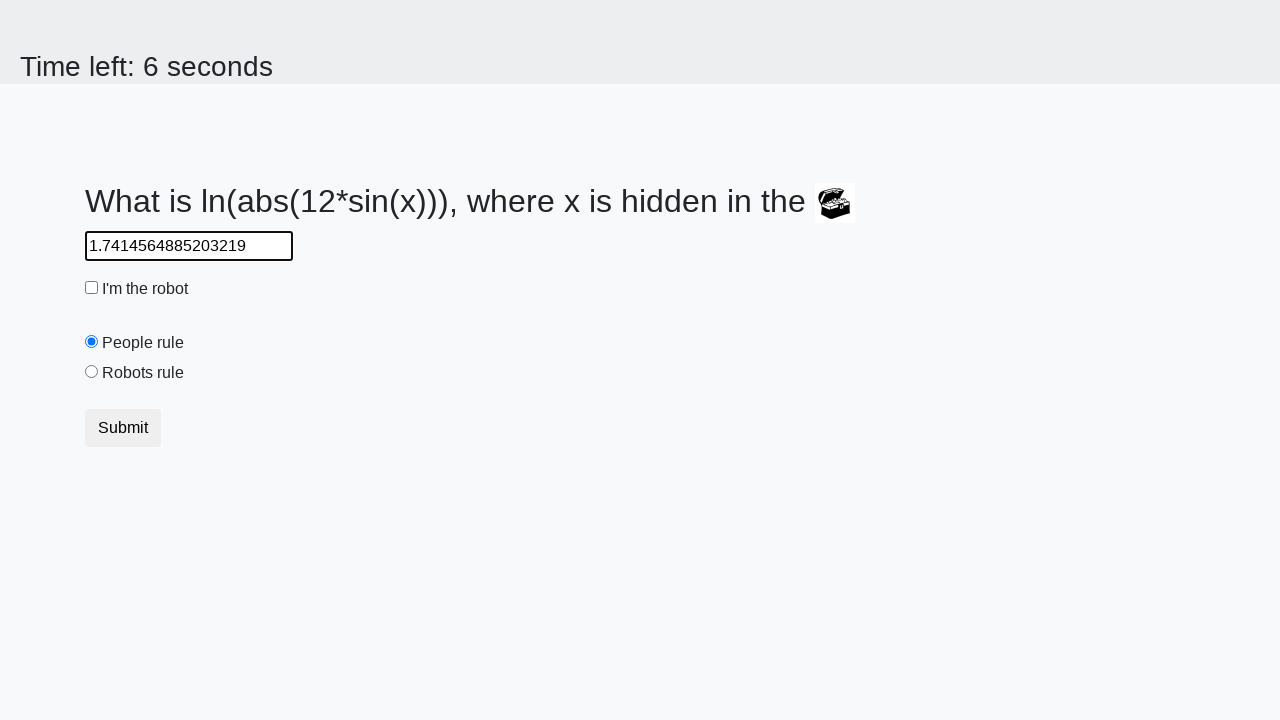

Checked 'I'm the robot' checkbox at (92, 288) on #robotCheckbox
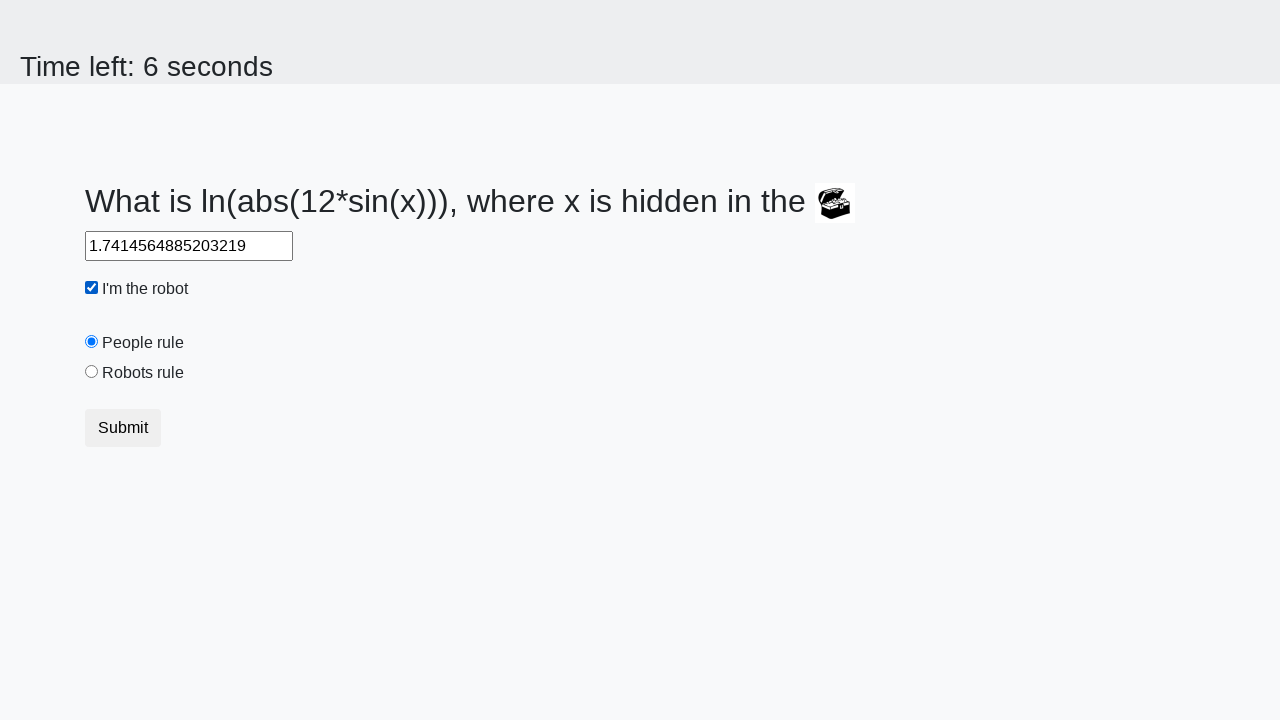

Selected 'Robots rule!' radio button at (92, 372) on #robotsRule
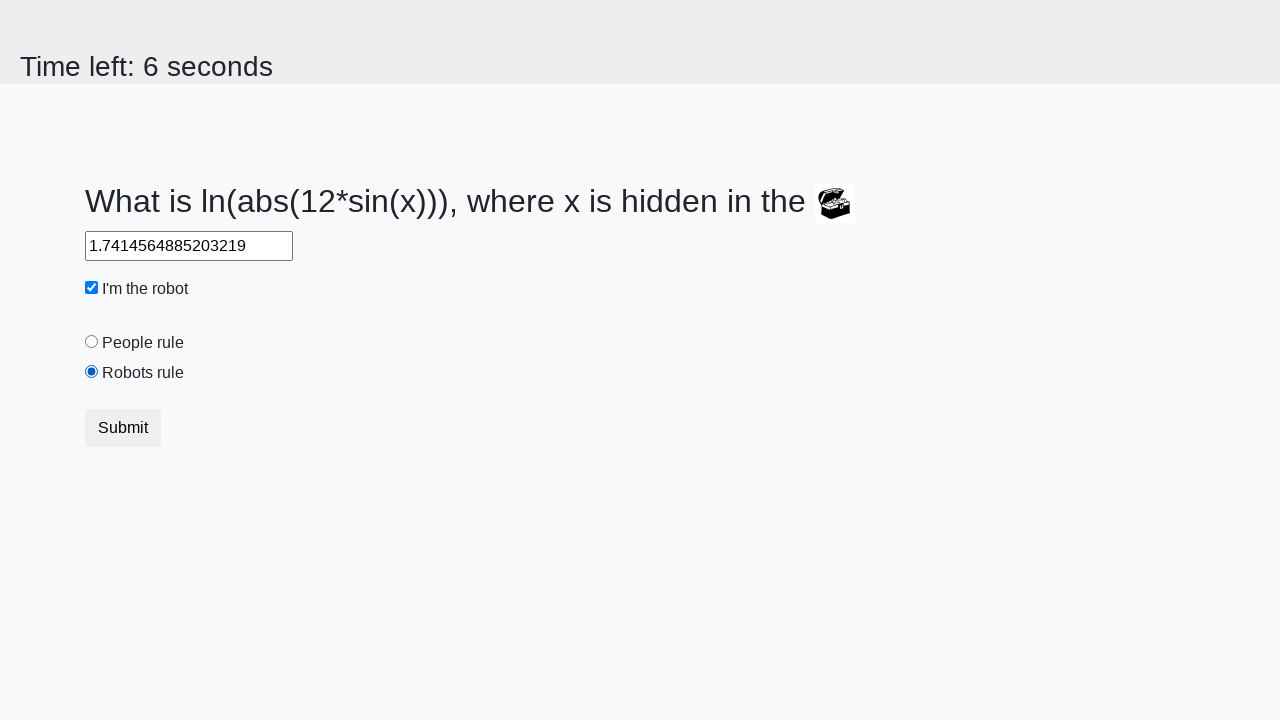

Clicked submit button to submit the form at (123, 428) on button.btn
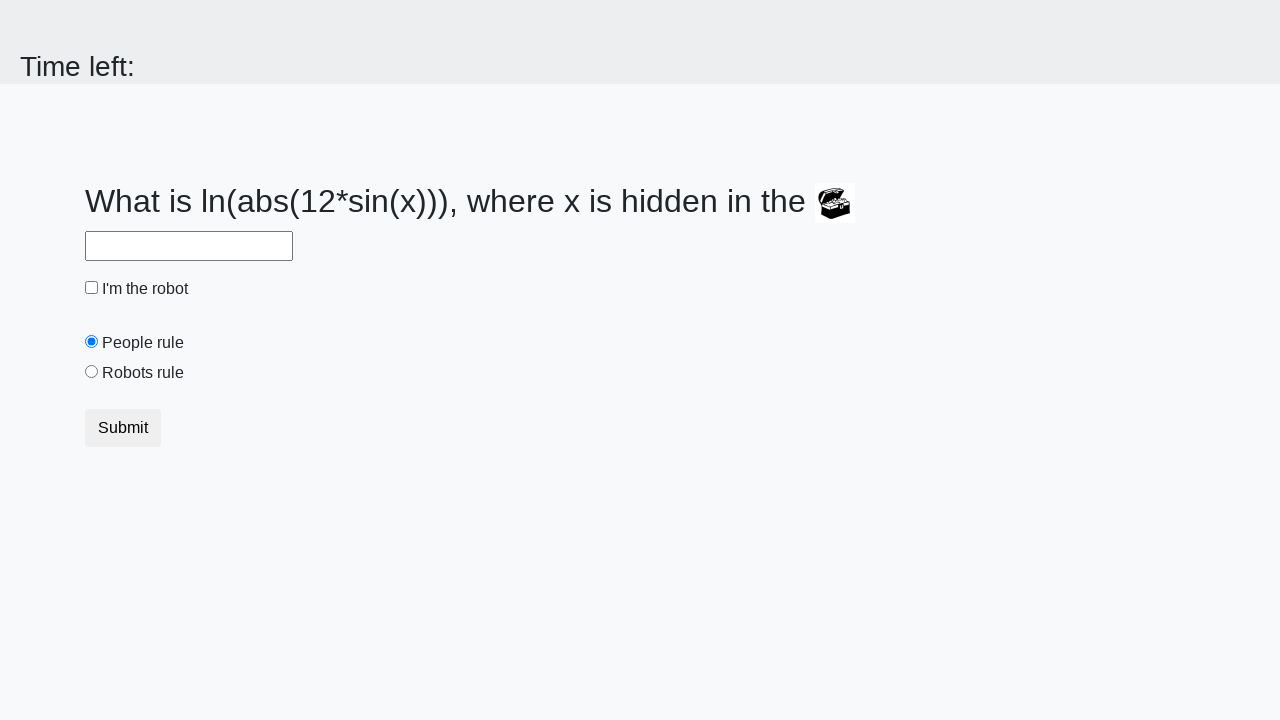

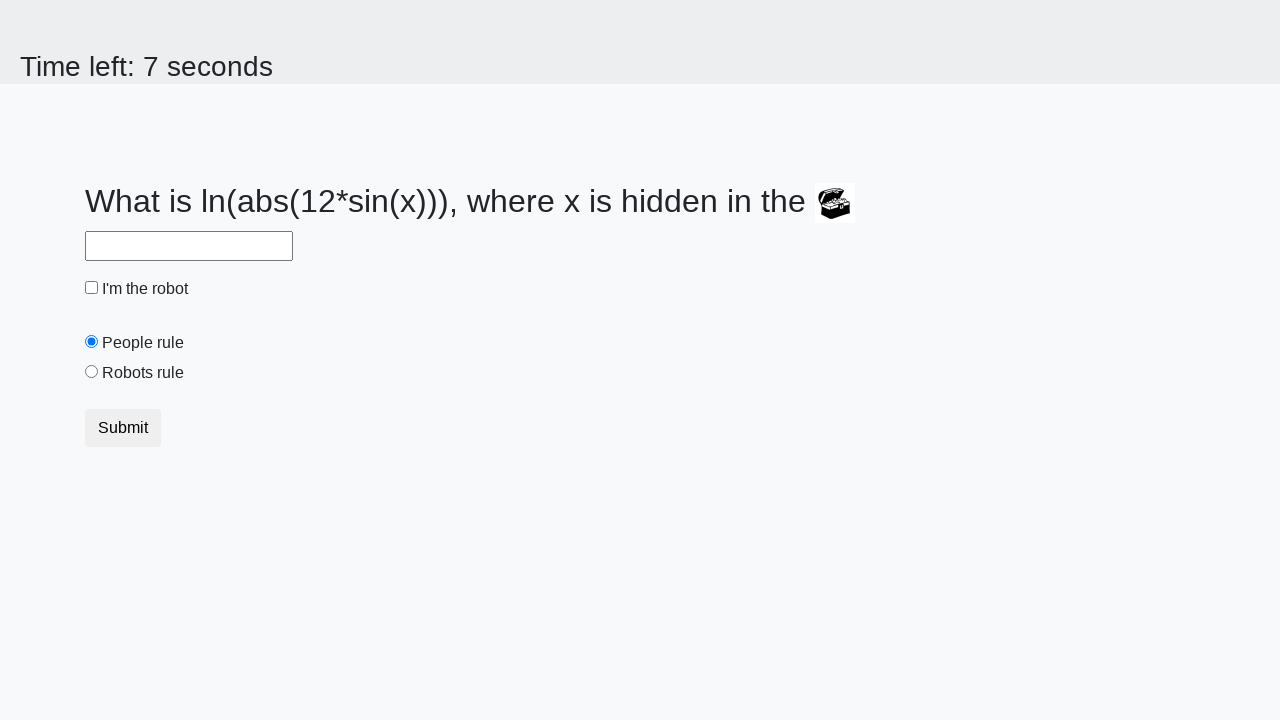